Tests various HTML input form elements by filling text fields, selecting checkboxes and radio buttons, and interacting with different input types on the Selenium demo page

Starting URL: https://www.selenium.dev/selenium/web/inputs.html

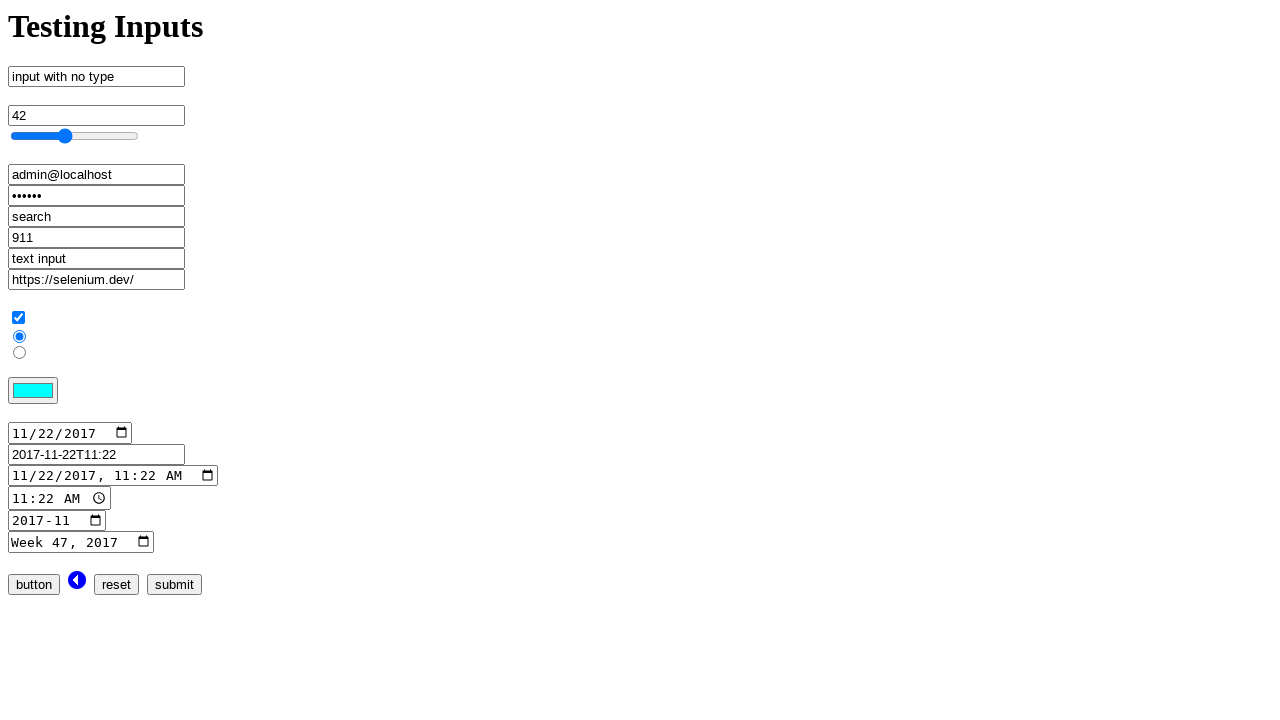

Filled no_type input field with 'John' on input[name='no_type']
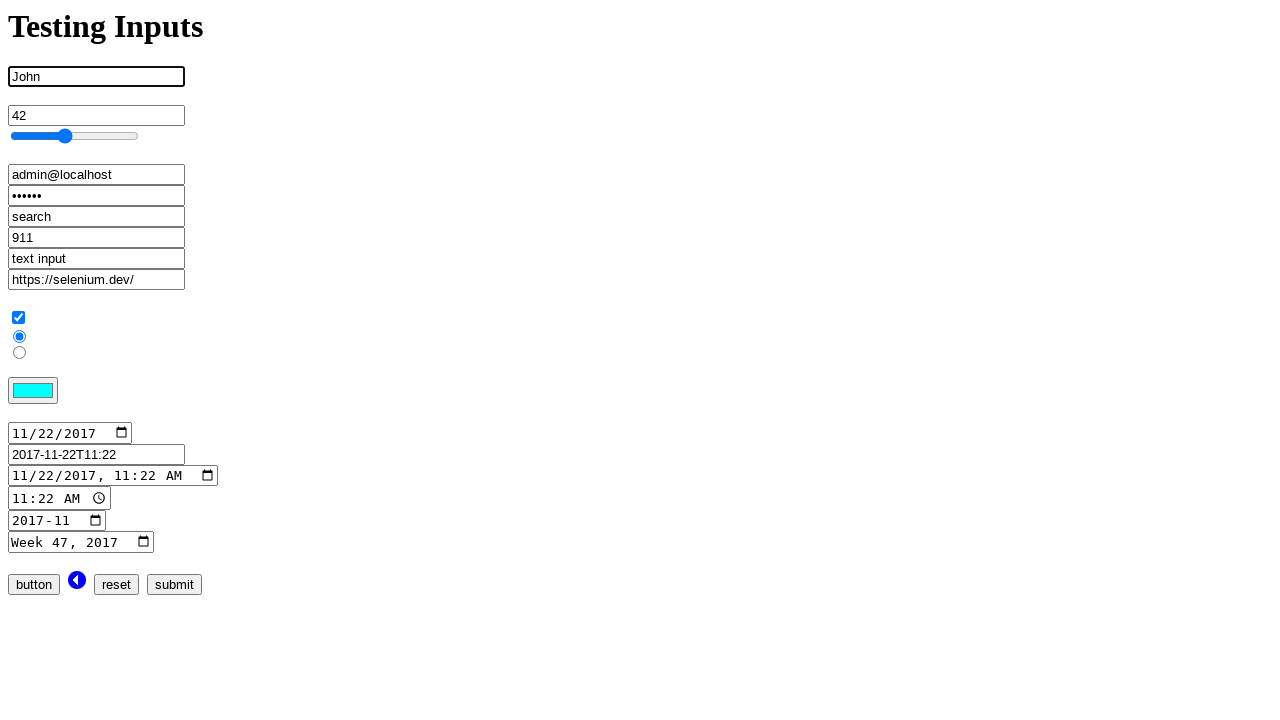

Filled number_input field with '42' on input[name='number_input']
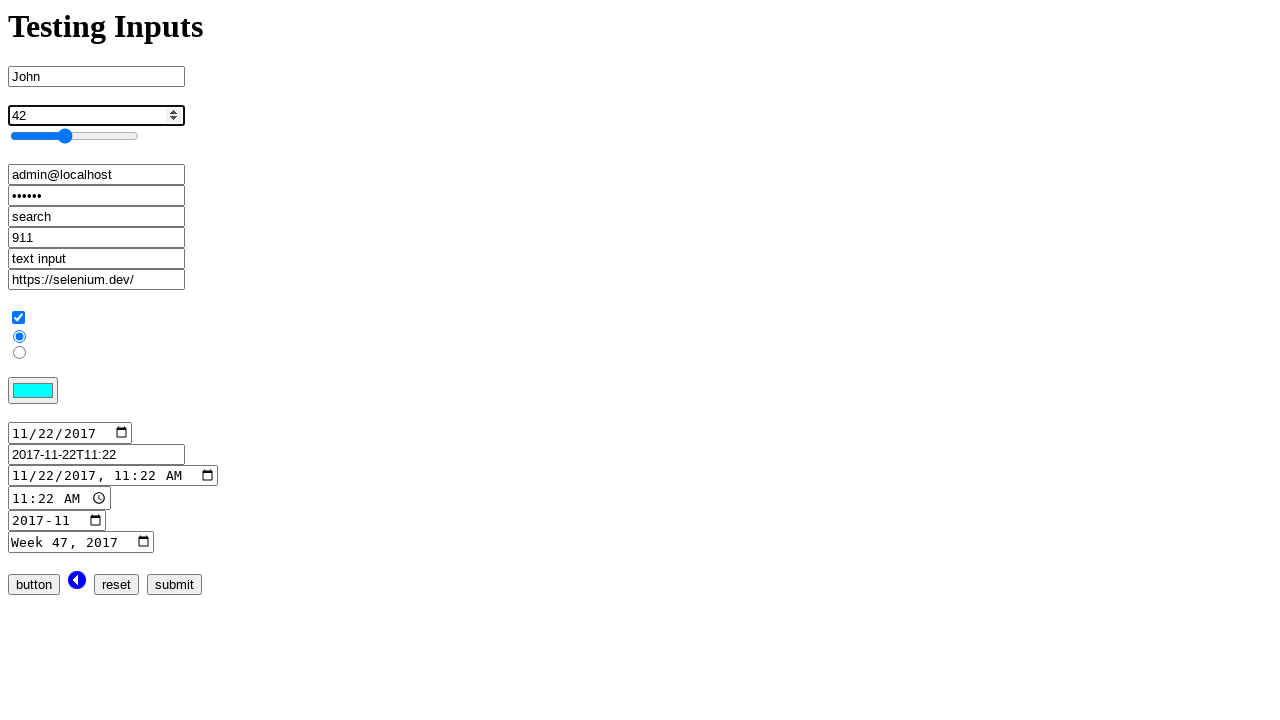

Set range_input to '75' on input[name='range_input']
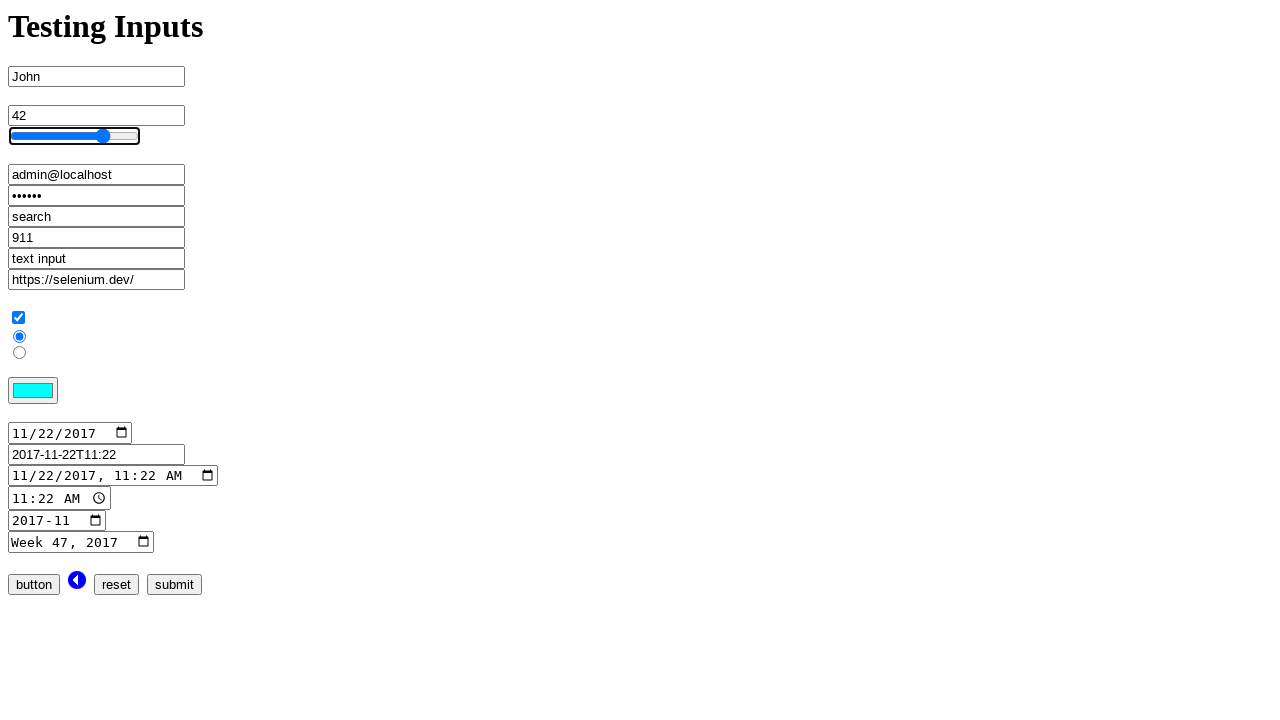

Filled email_input field with 'test.user@example.com' on input[name='email_input']
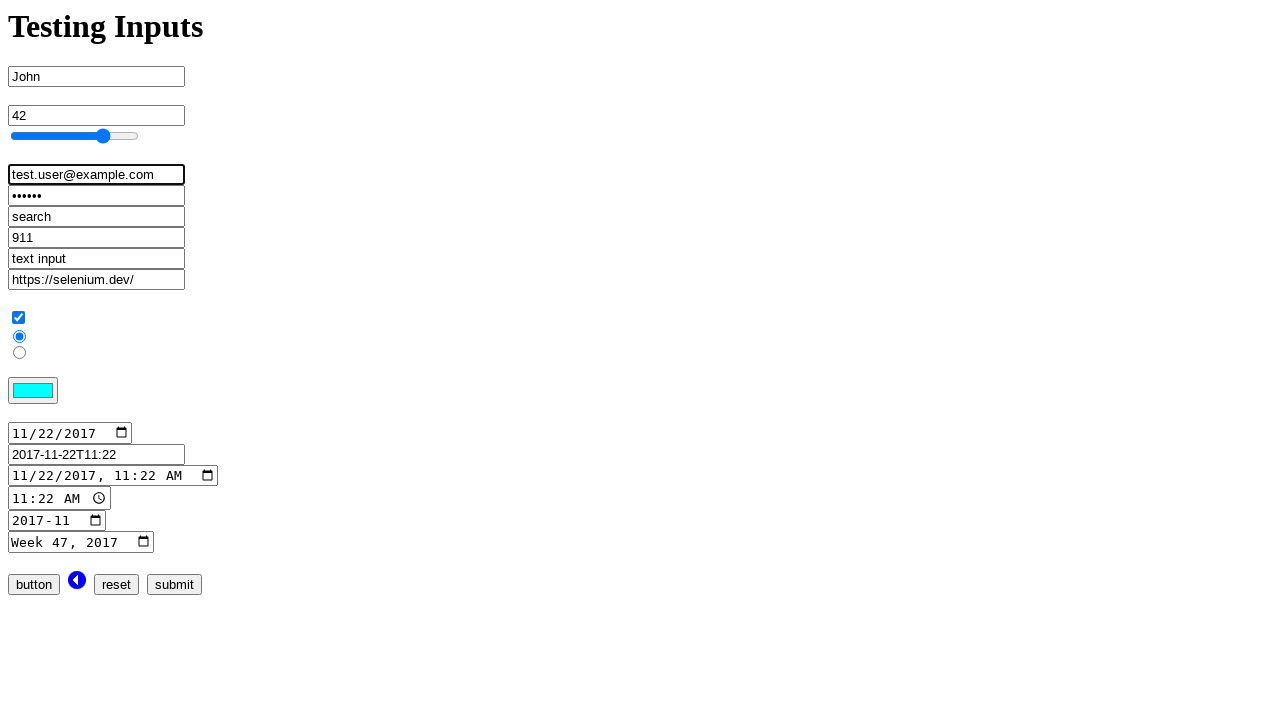

Filled password_input field with 'SecurePass123!' on input[name='password_input']
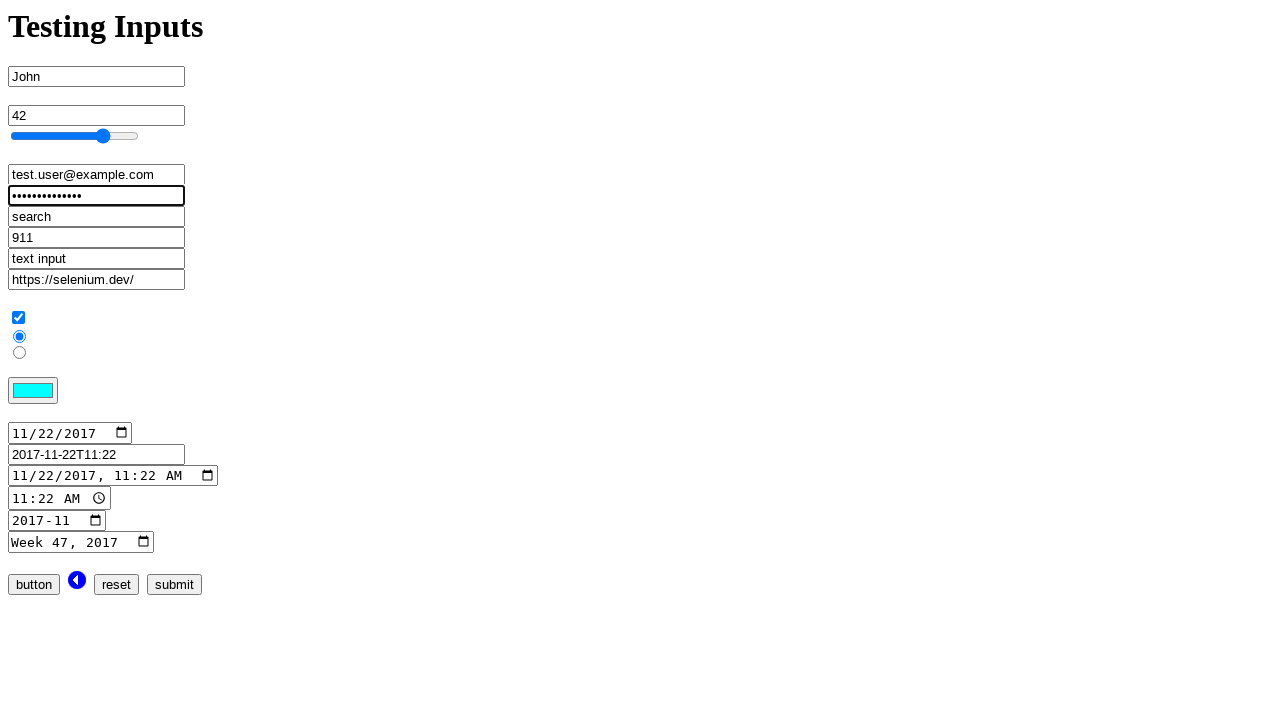

Filled search_input field with '555-123-4567' on input[name='search_input']
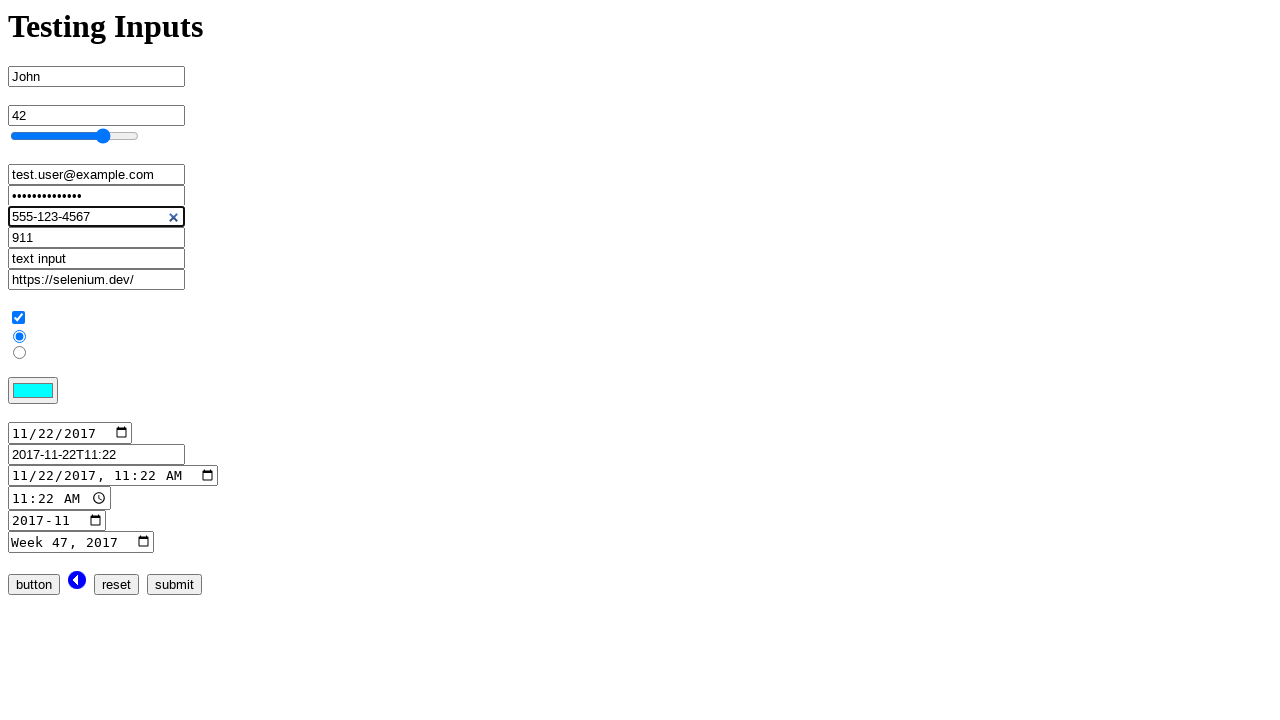

Filled tel_input field with '98765' on input[name='tel_input']
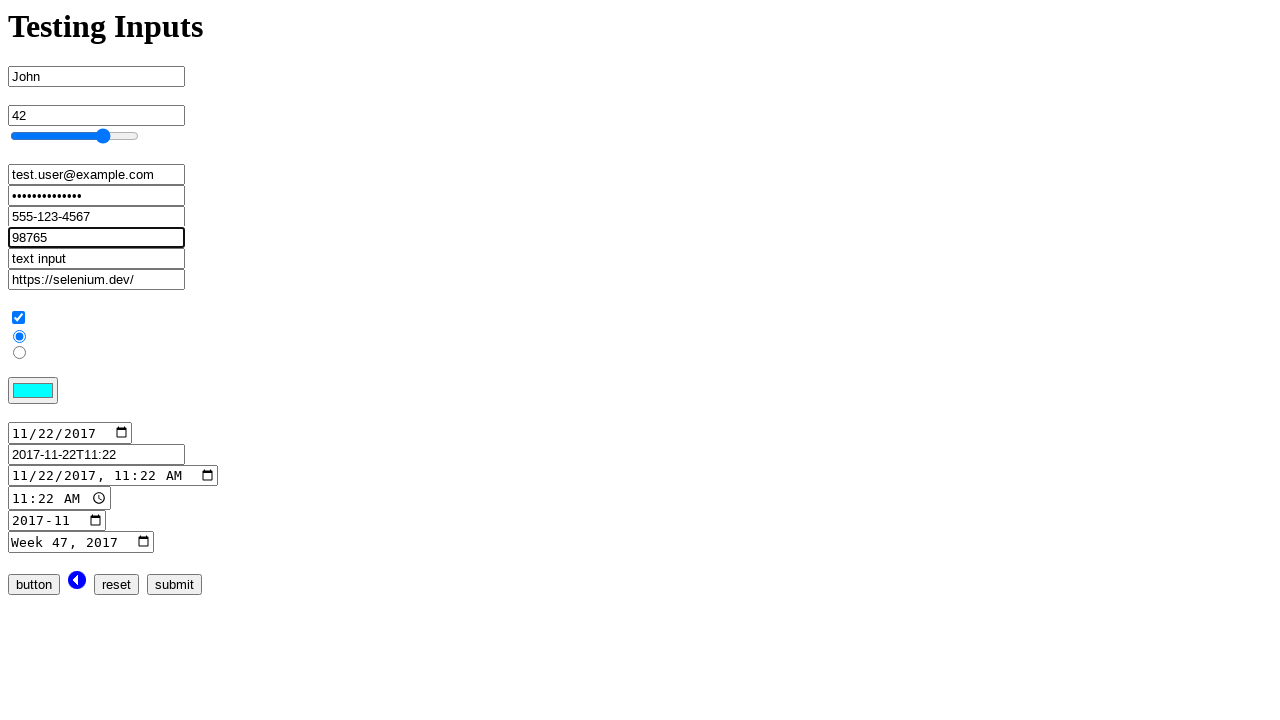

Filled text_input field with 'Smith' on input[name='text_input']
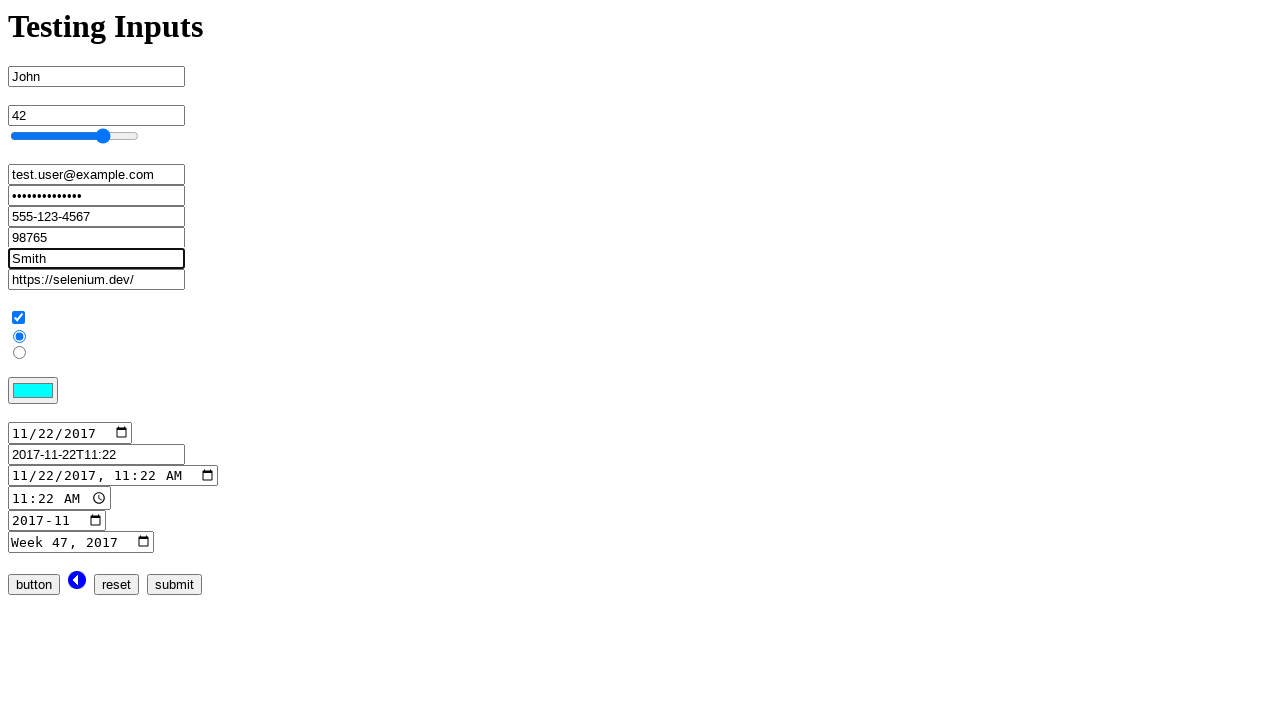

Filled url_input field with 'https://example.com' on input[name='url_input']
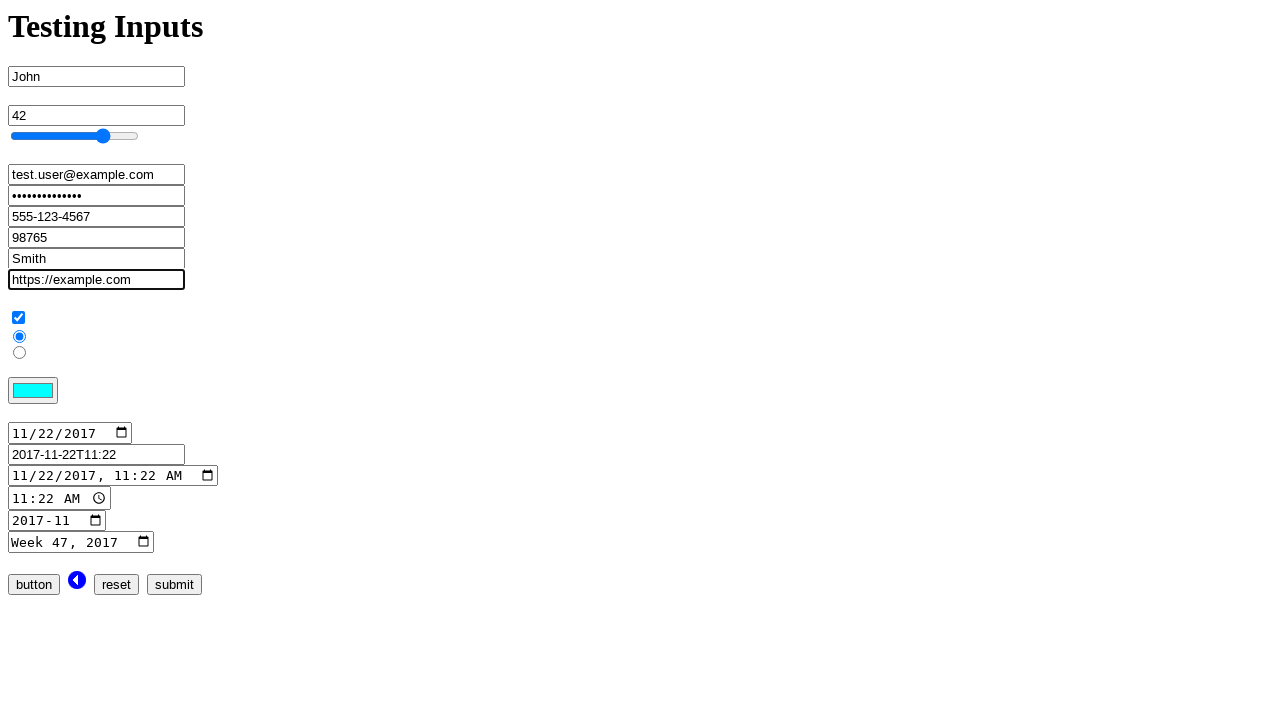

Clicked checkbox_input to toggle it at (18, 318) on input[name='checkbox_input']
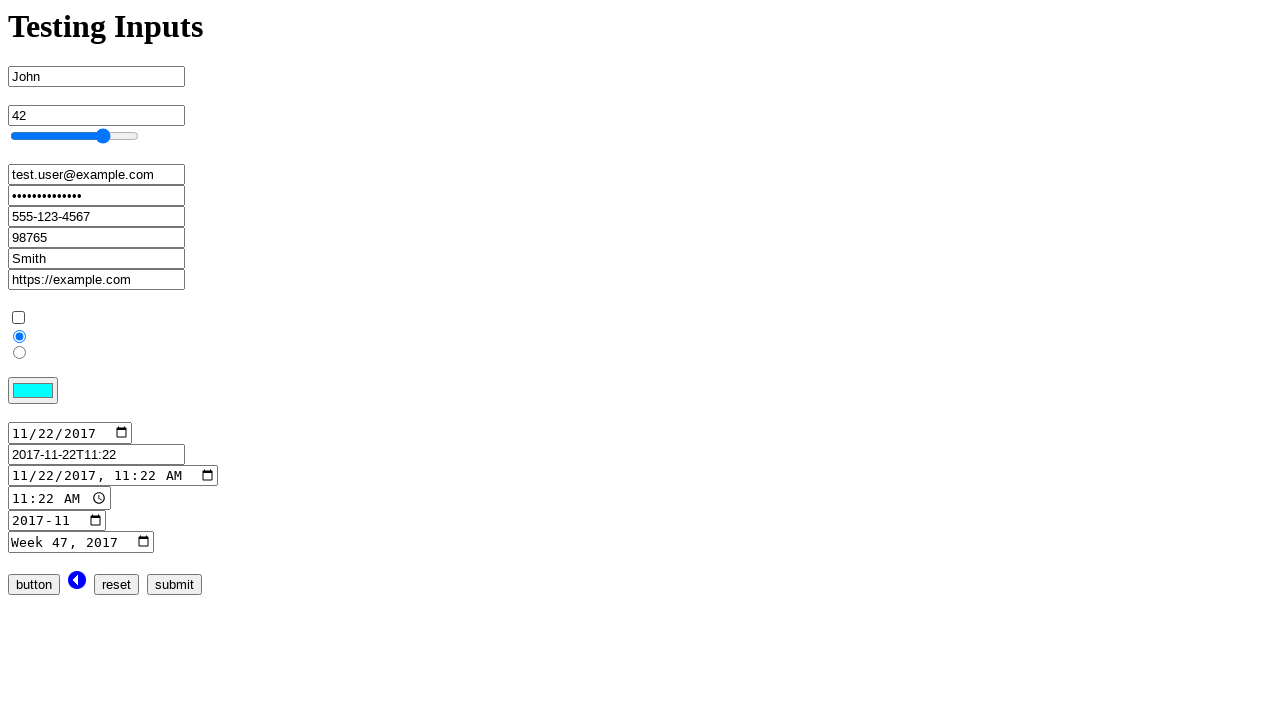

Clicked last radio button in radio_input group at (20, 353) on input[name='radio_input'] >> nth=-1
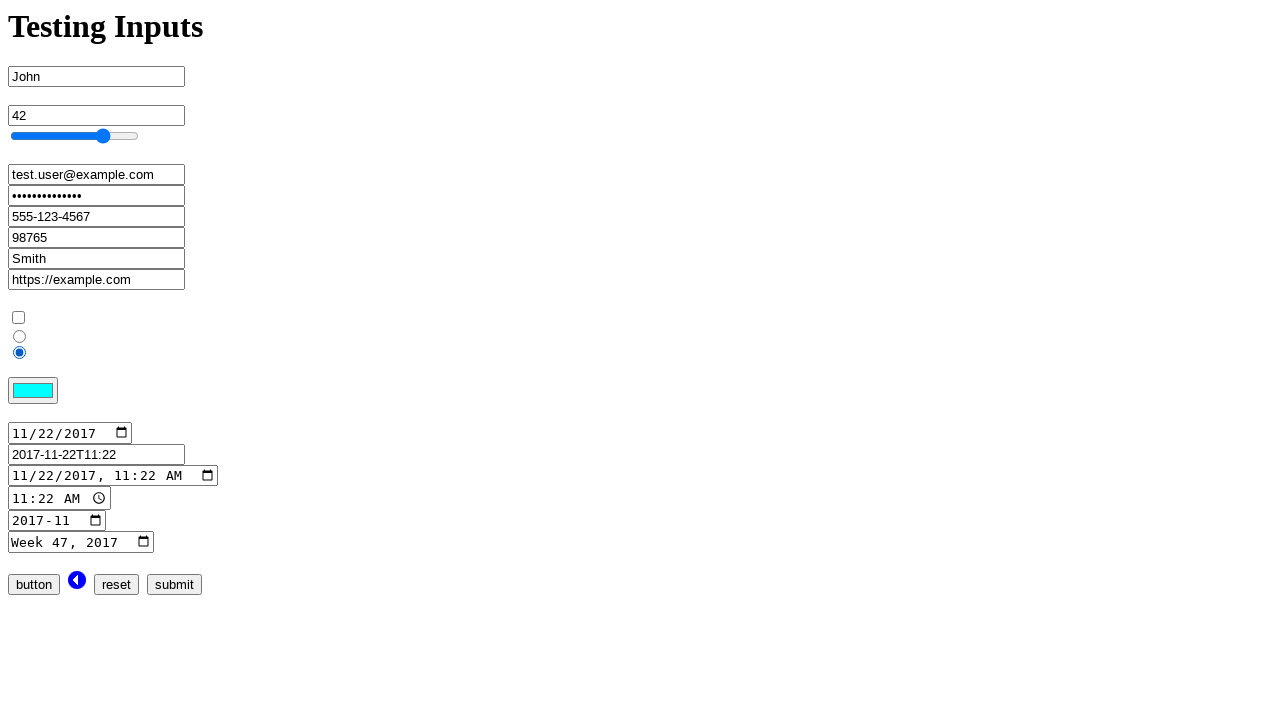

Clicked color_input to open color picker at (33, 391) on input[name='color_input']
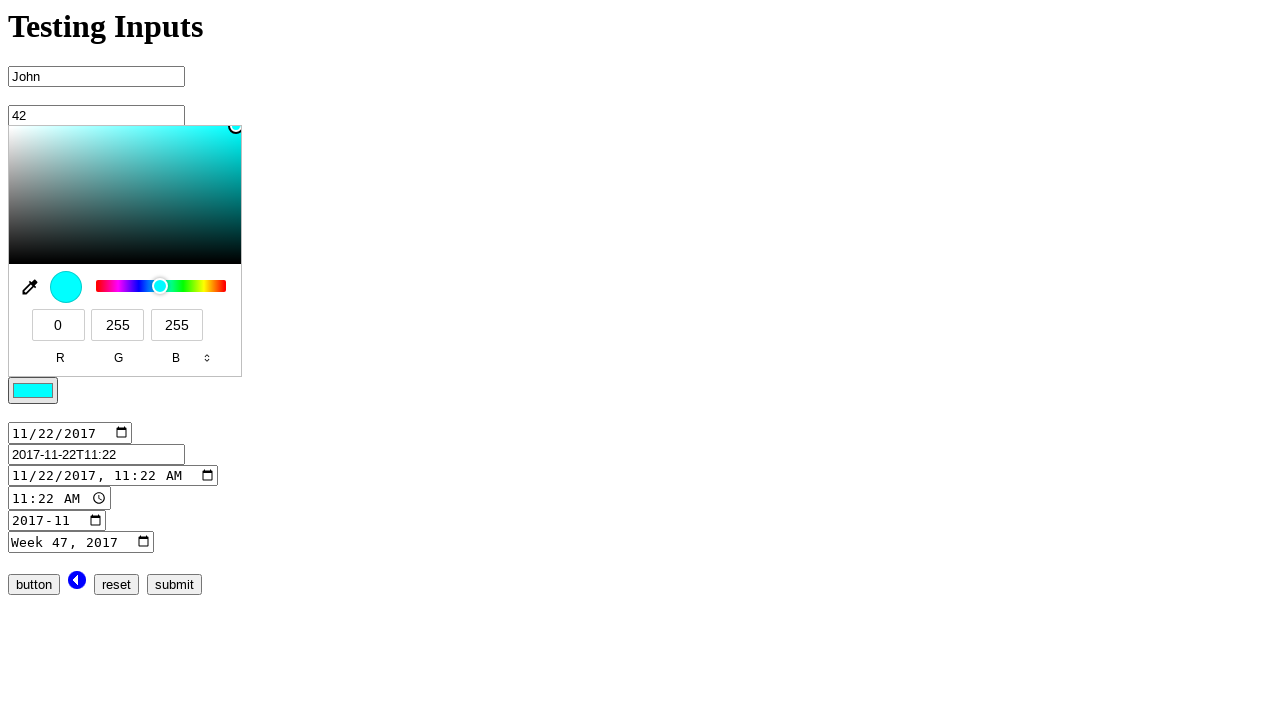

Set color_input to '#4a7c8f' on input[name='color_input']
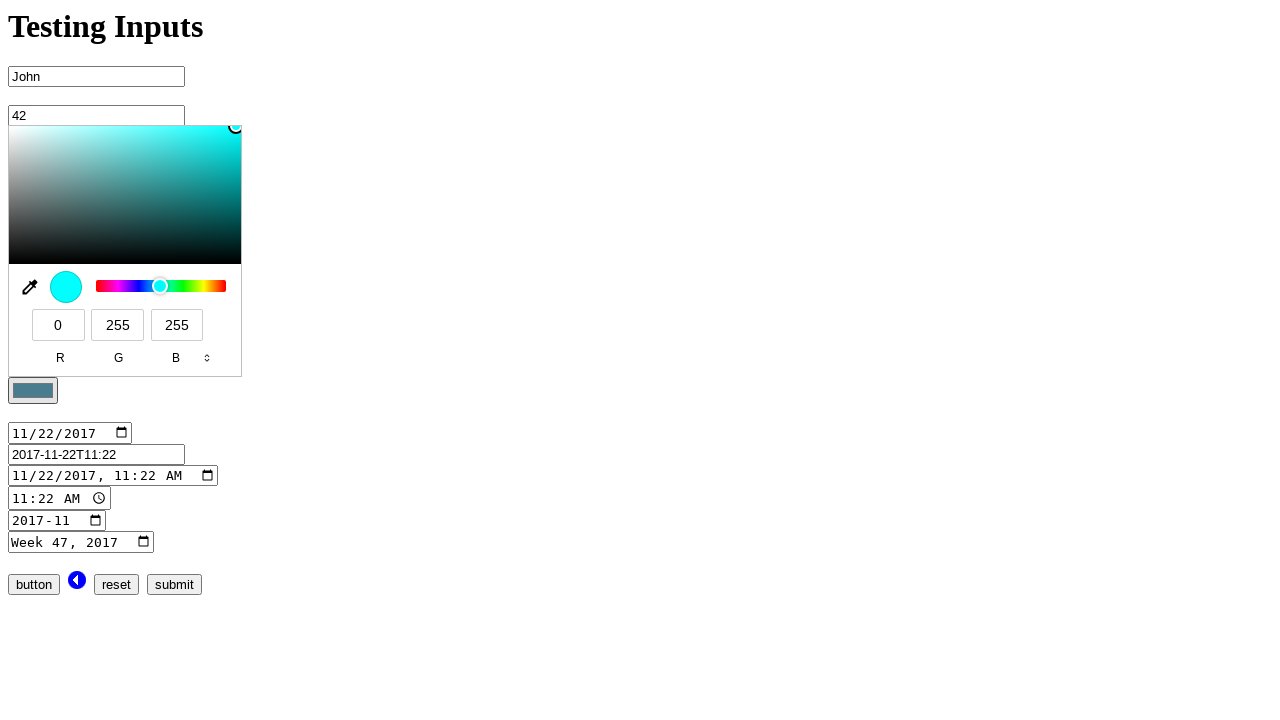

Clicked date_input to open date picker at (70, 433) on input[name='date_input']
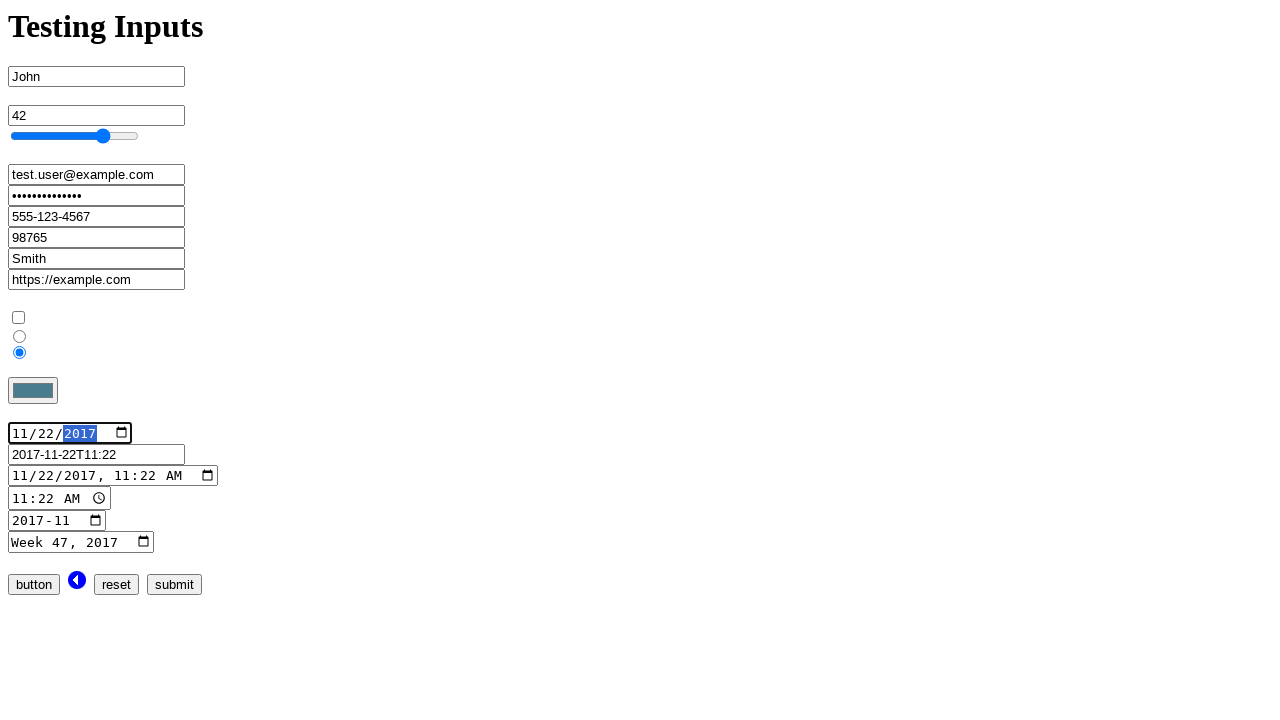

Clicked submit button to submit form at (34, 584) on input[name='button_input']
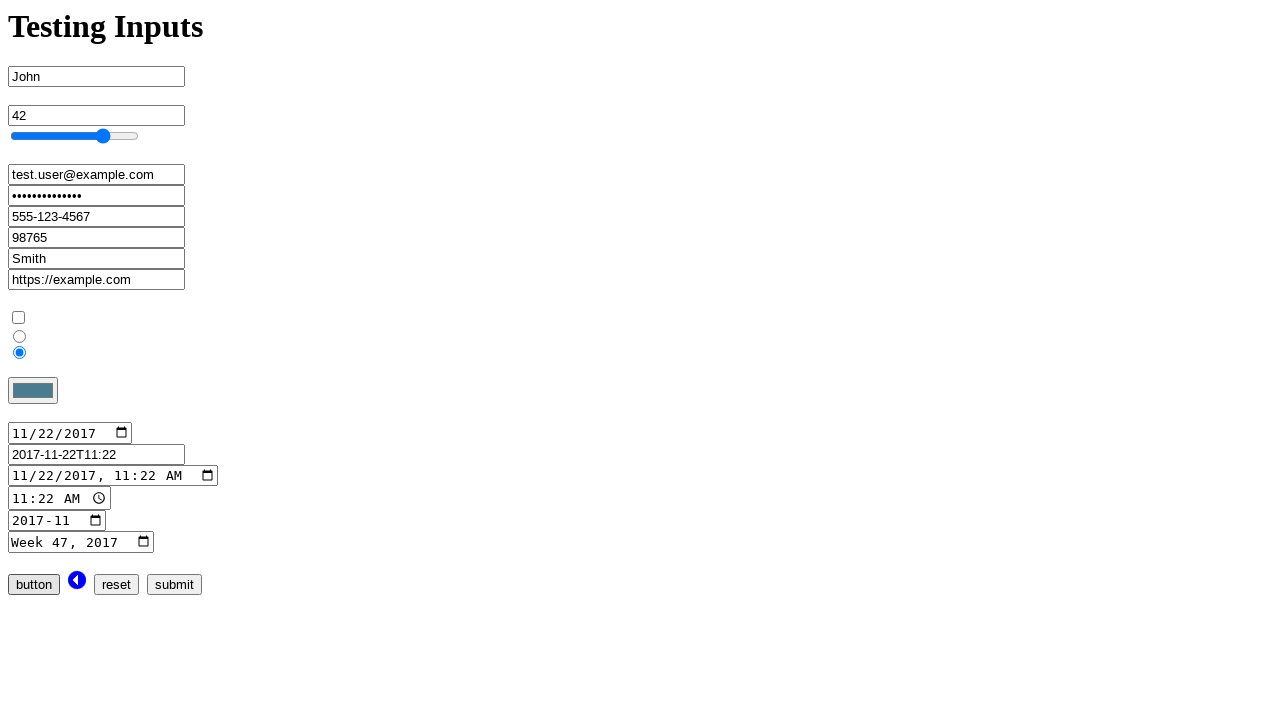

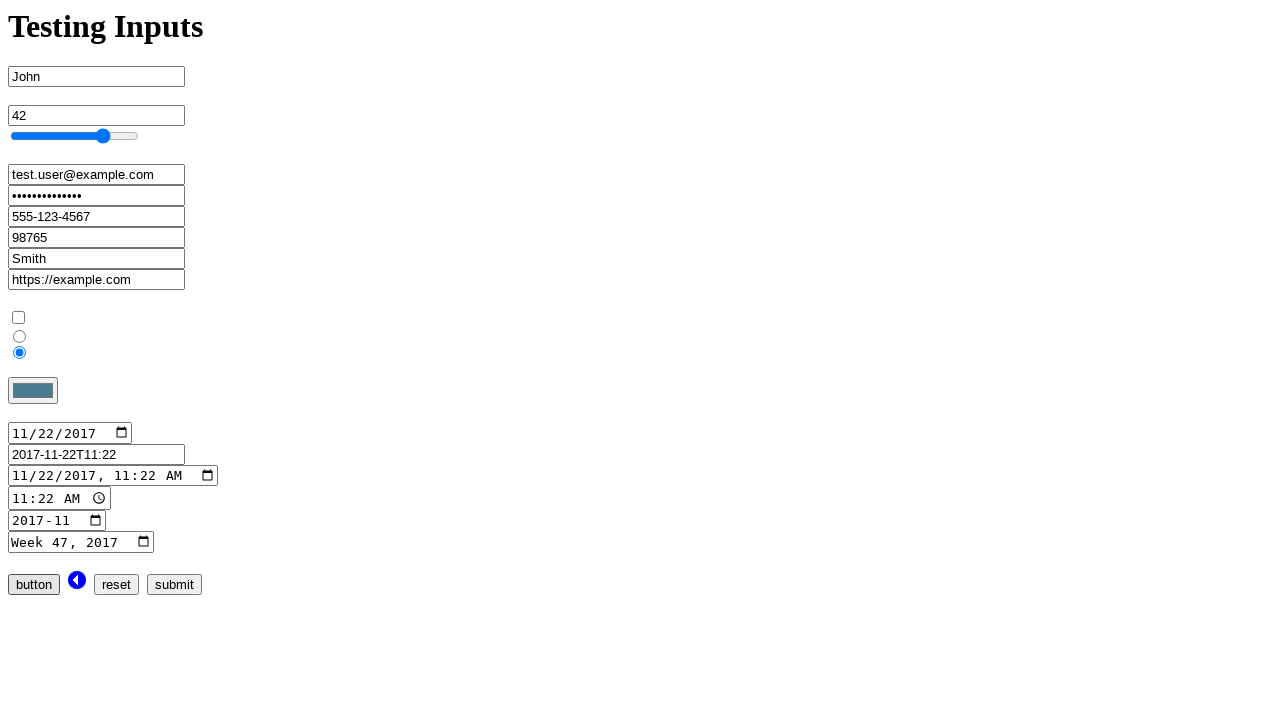